Tests basic browser navigation on Macy's homepage including refresh, back, and forward navigation actions

Starting URL: https://www.macys.com/

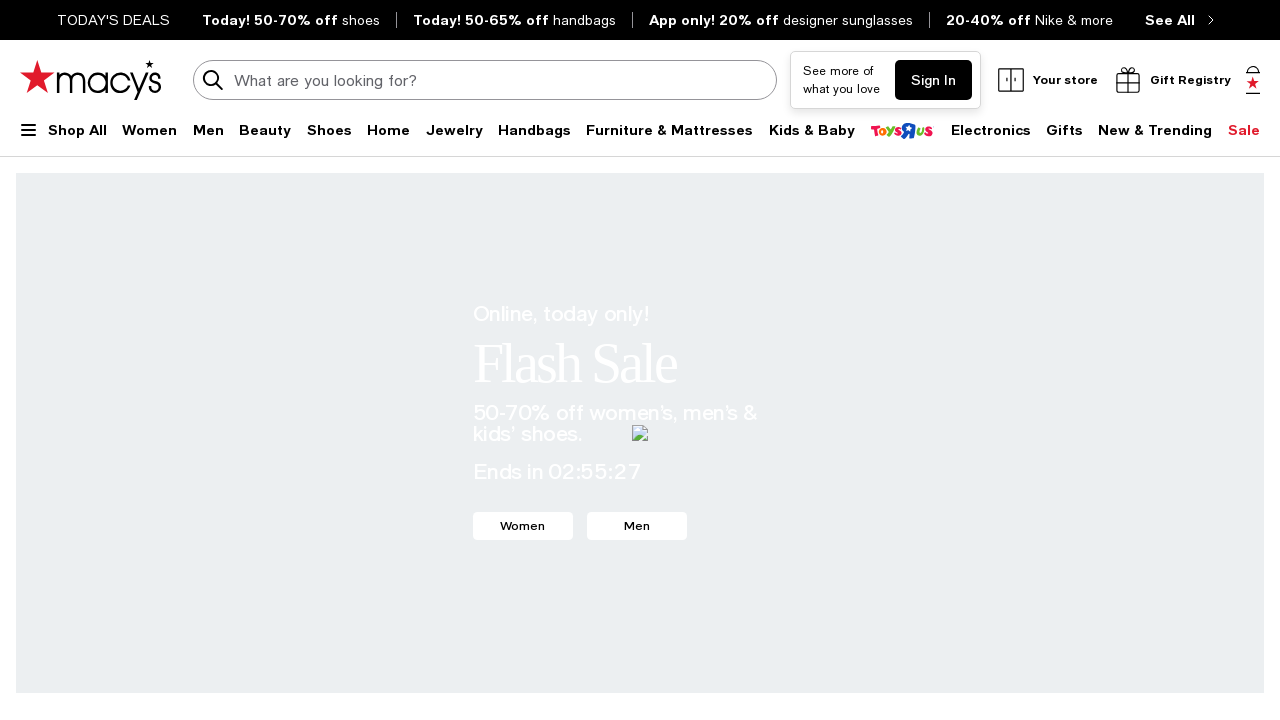

Waited for Macy's homepage to load with networkidle state
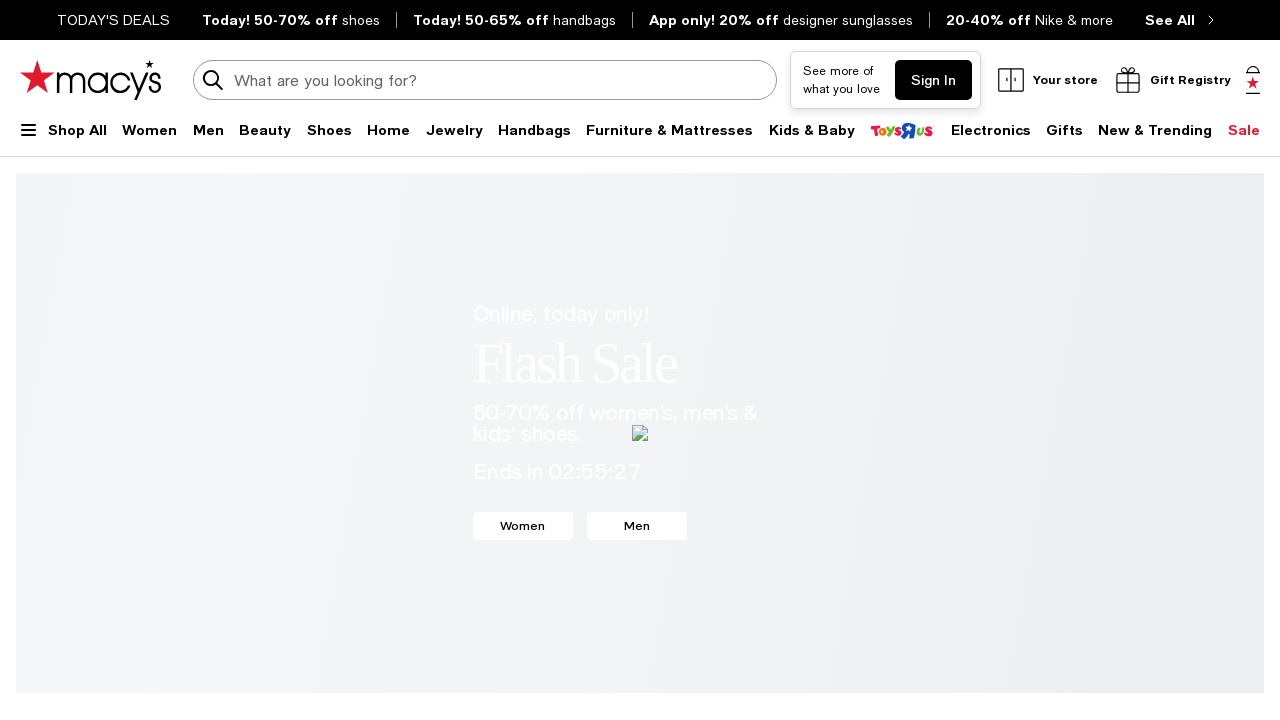

Refreshed the Macy's homepage
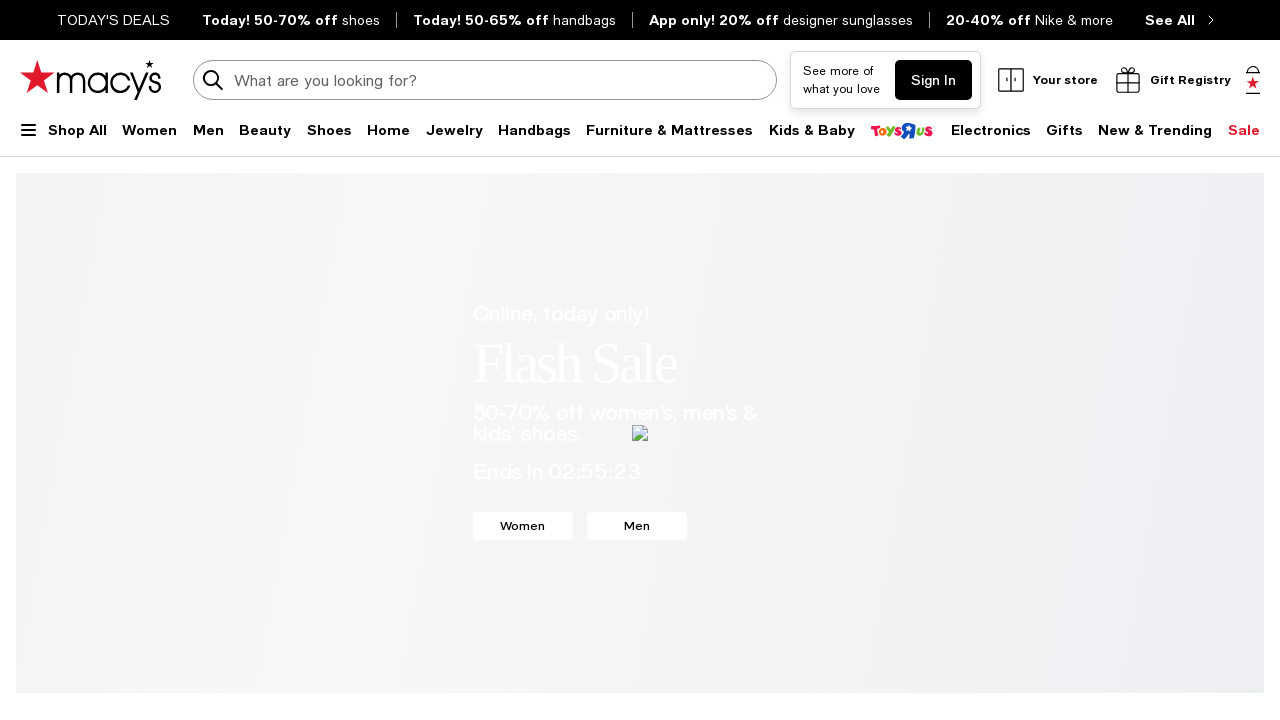

Navigated back in browser history
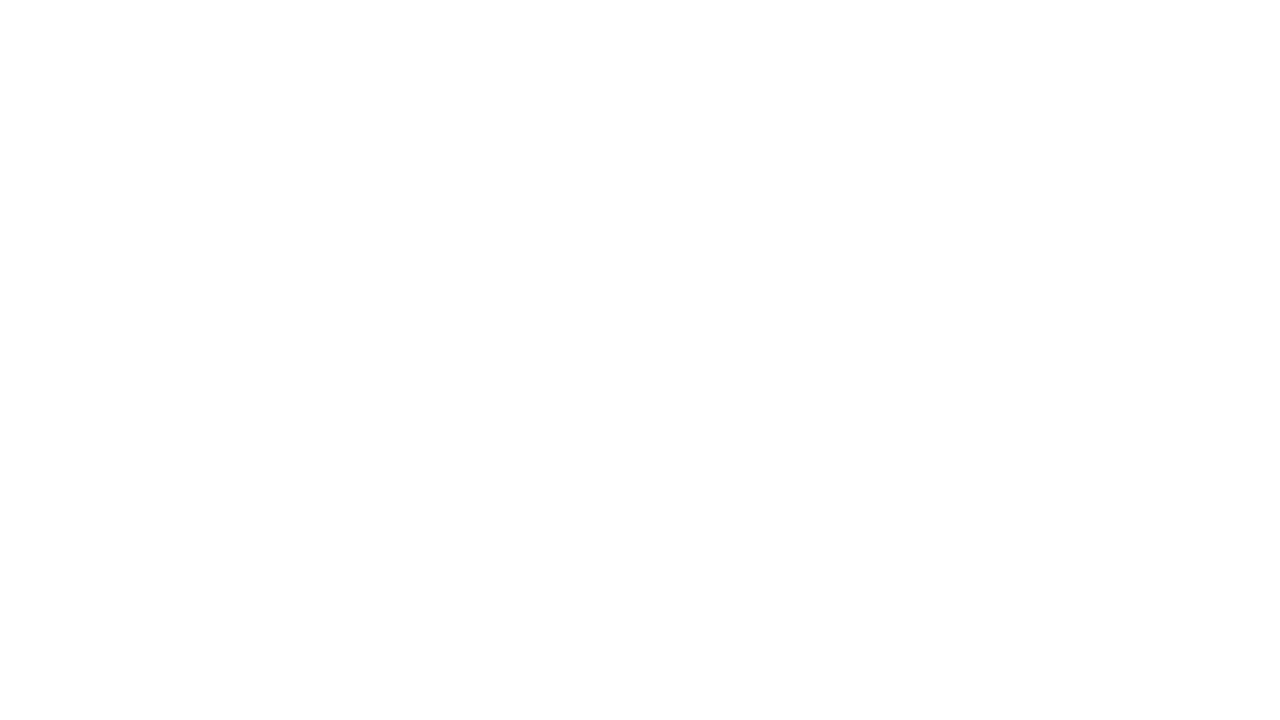

Navigated forward in browser history
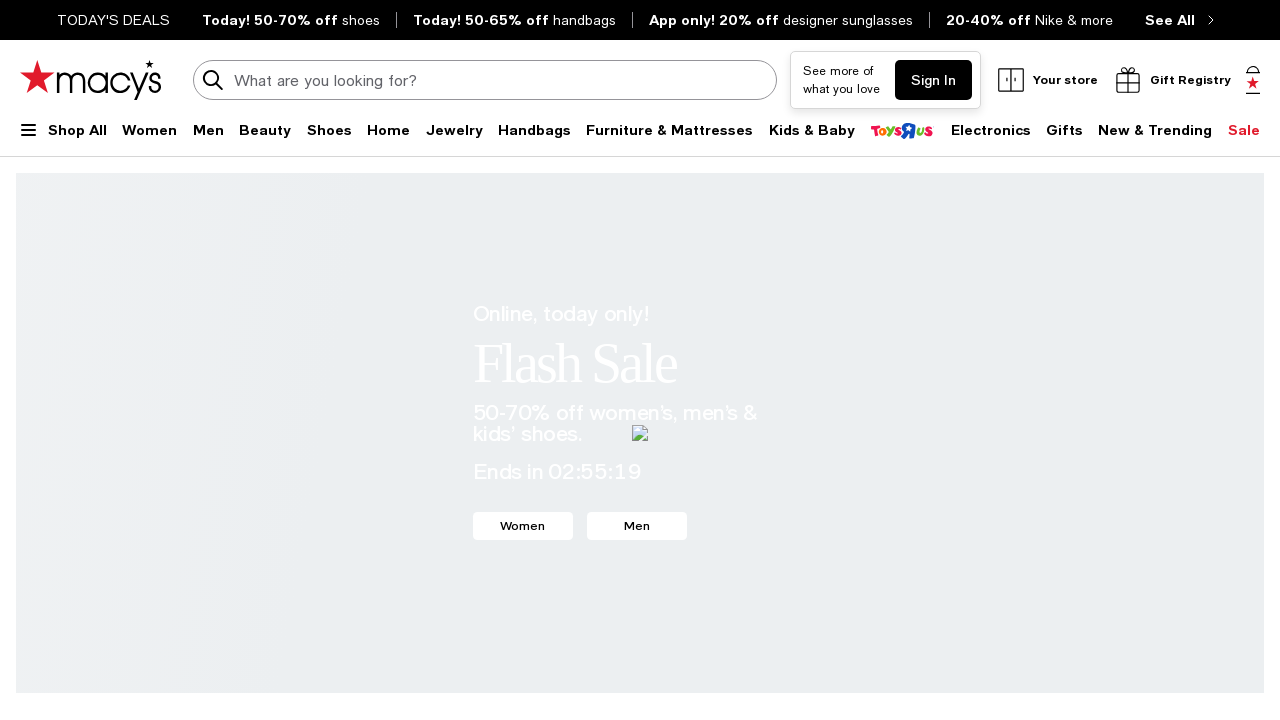

Retrieved current URL: https://www.macys.com/
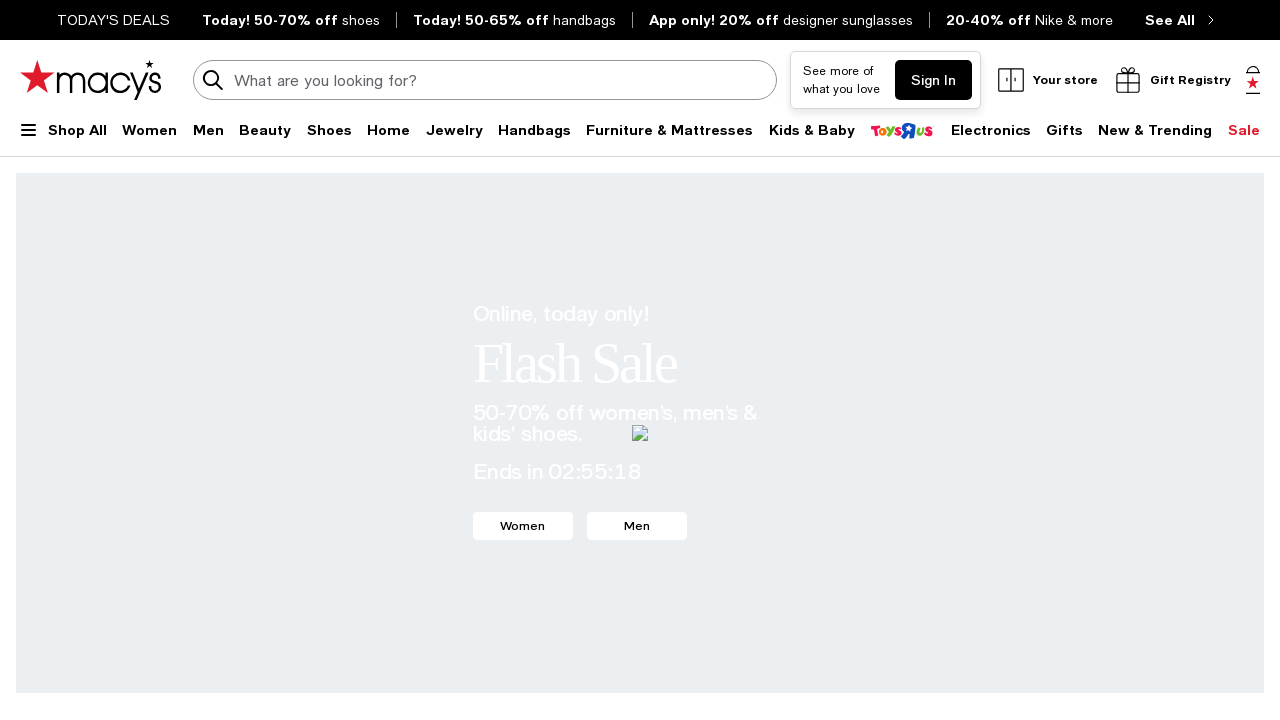

Retrieved page context information
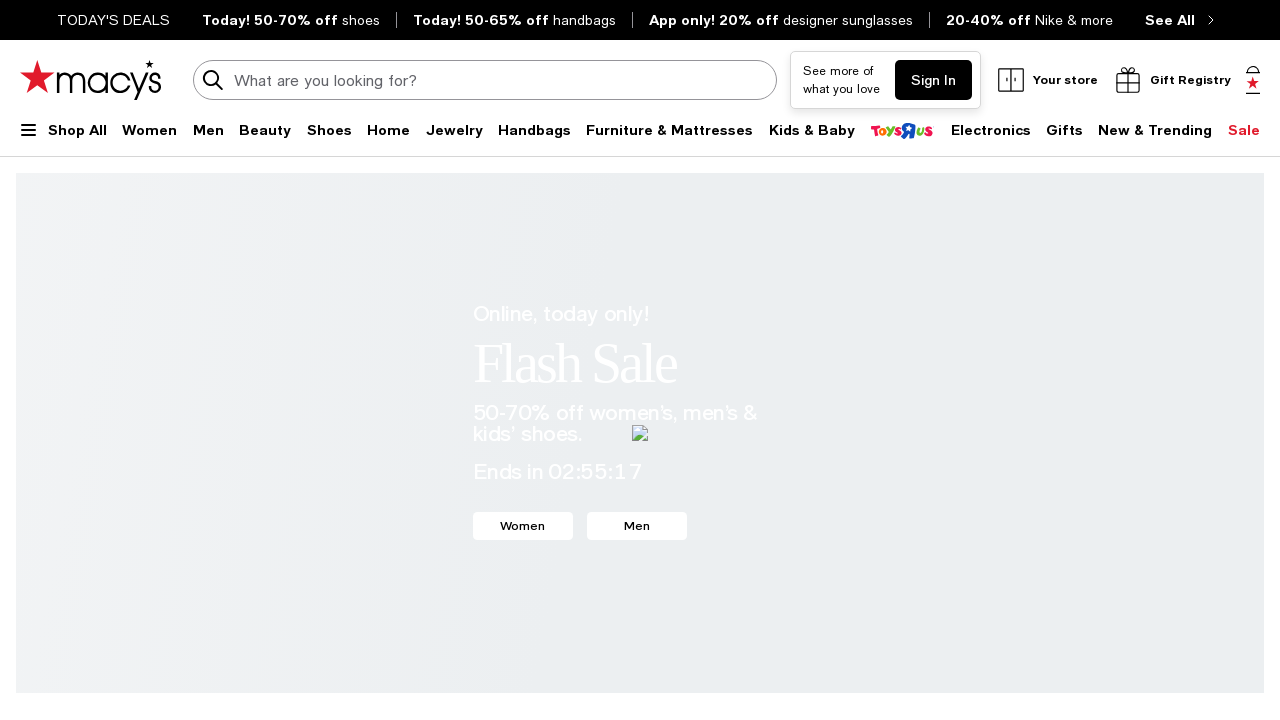

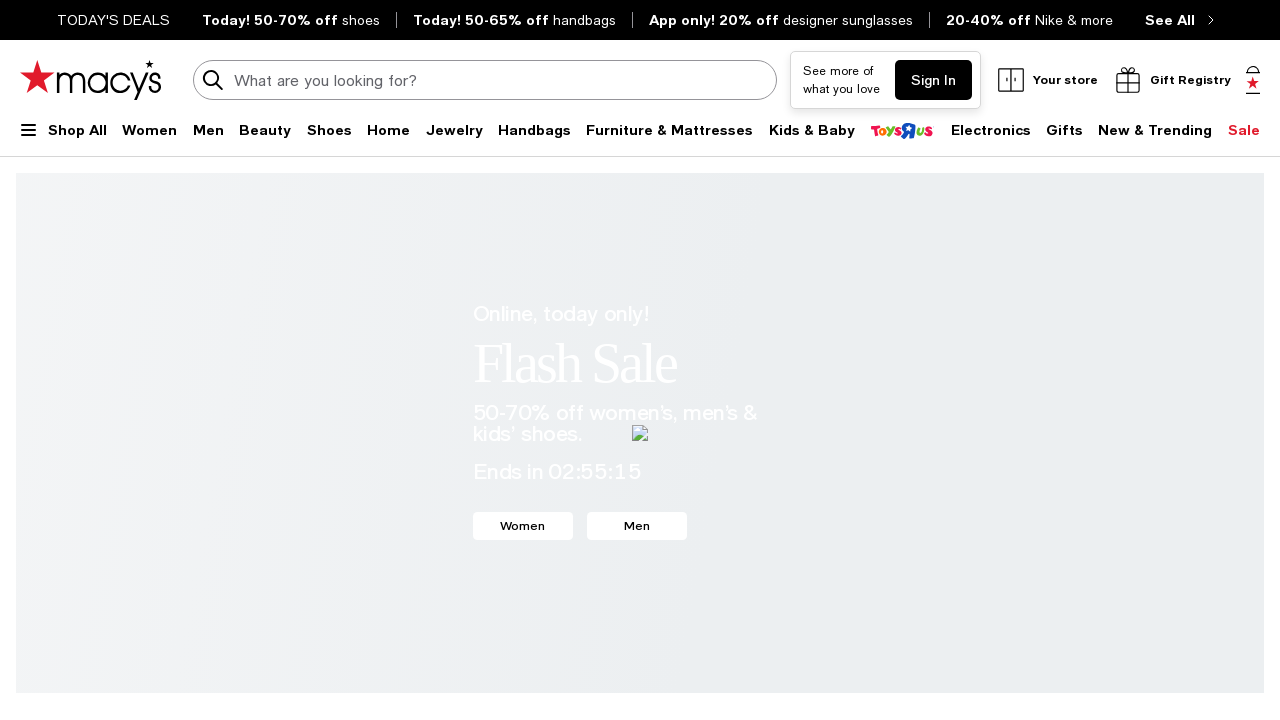